Tests navigation to the registration page by clicking the registration link on the homepage and verifying the URL changes to the registration page.

Starting URL: https://qa.koel.app/

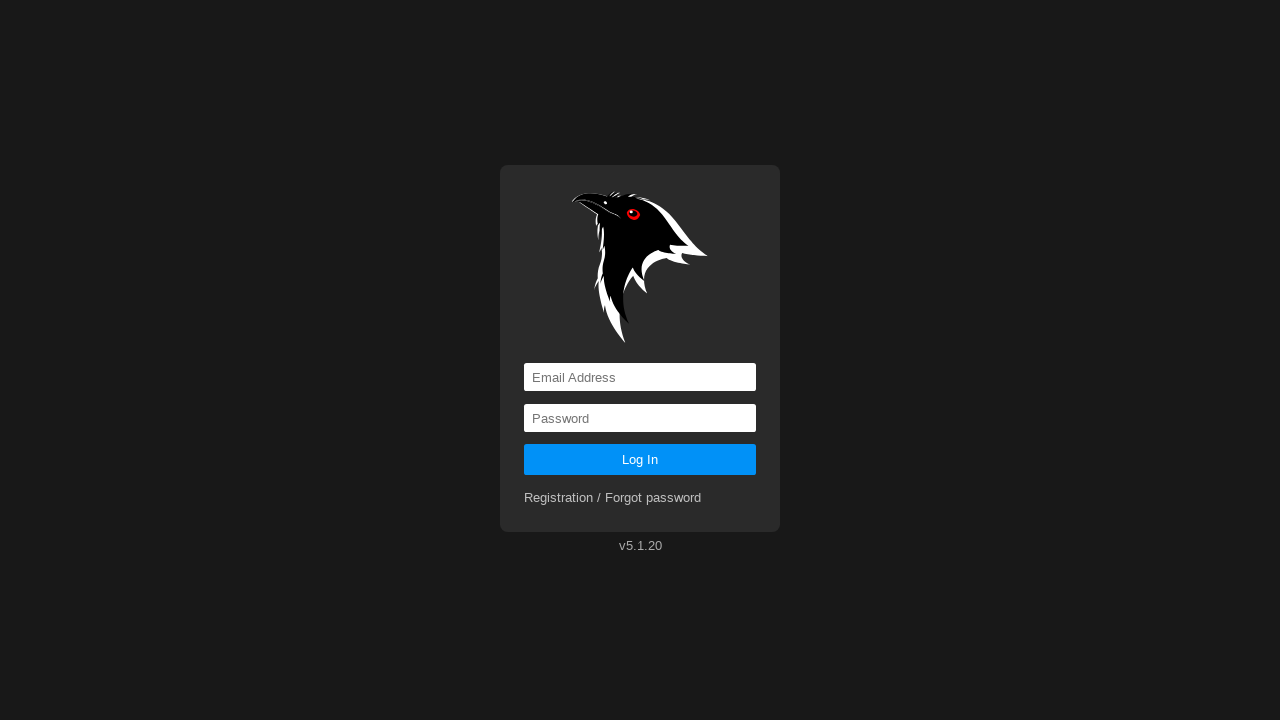

Clicked registration link on homepage at (613, 498) on a[href='registration']
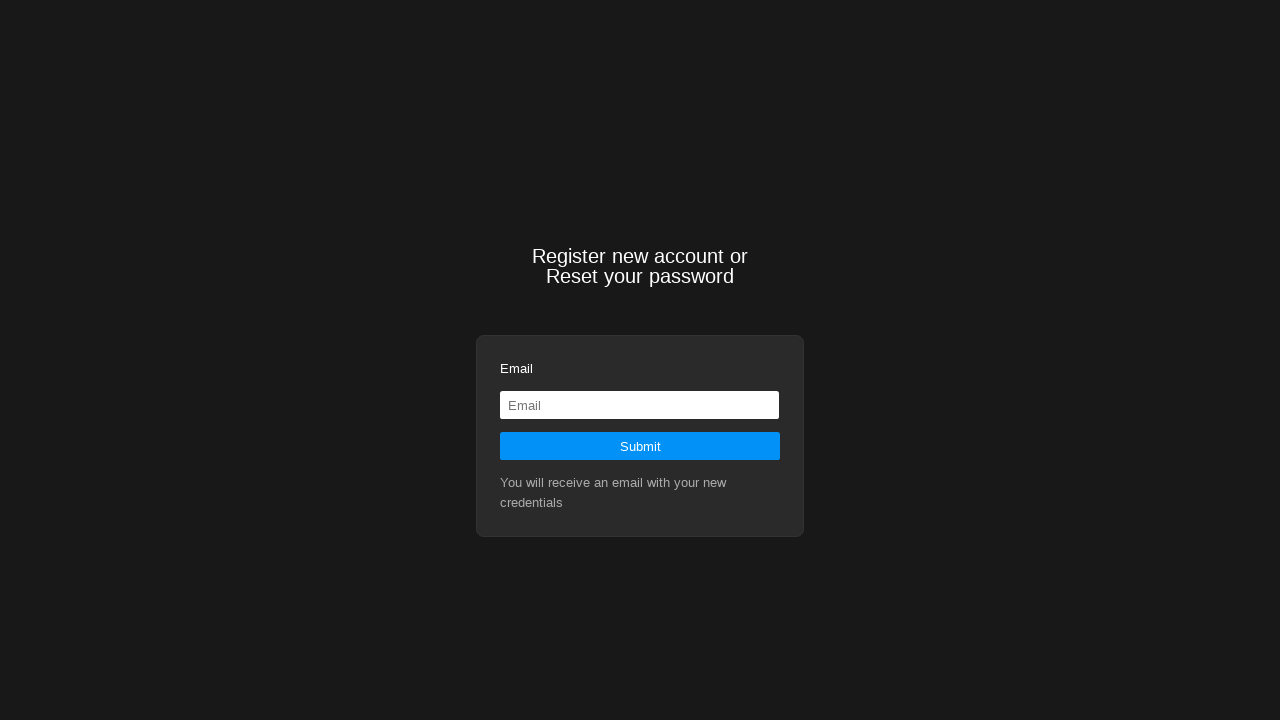

Waited for navigation to registration page URL
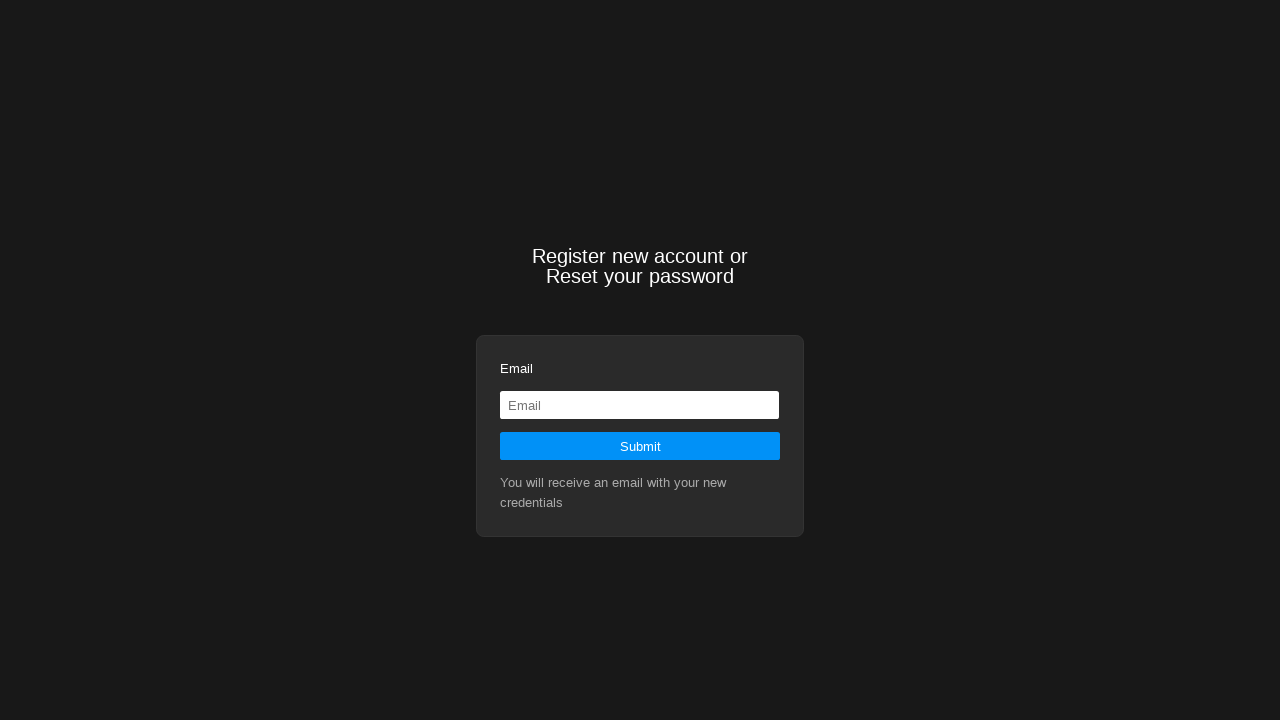

Verified current URL matches registration page URL
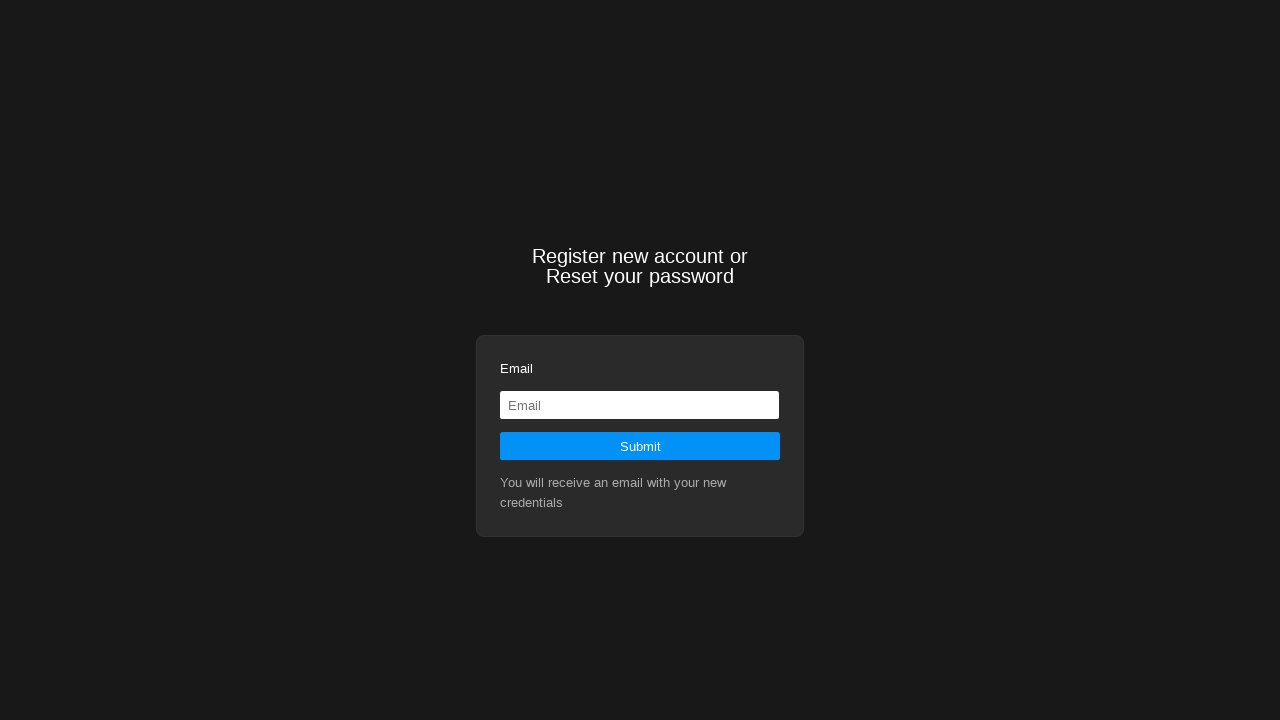

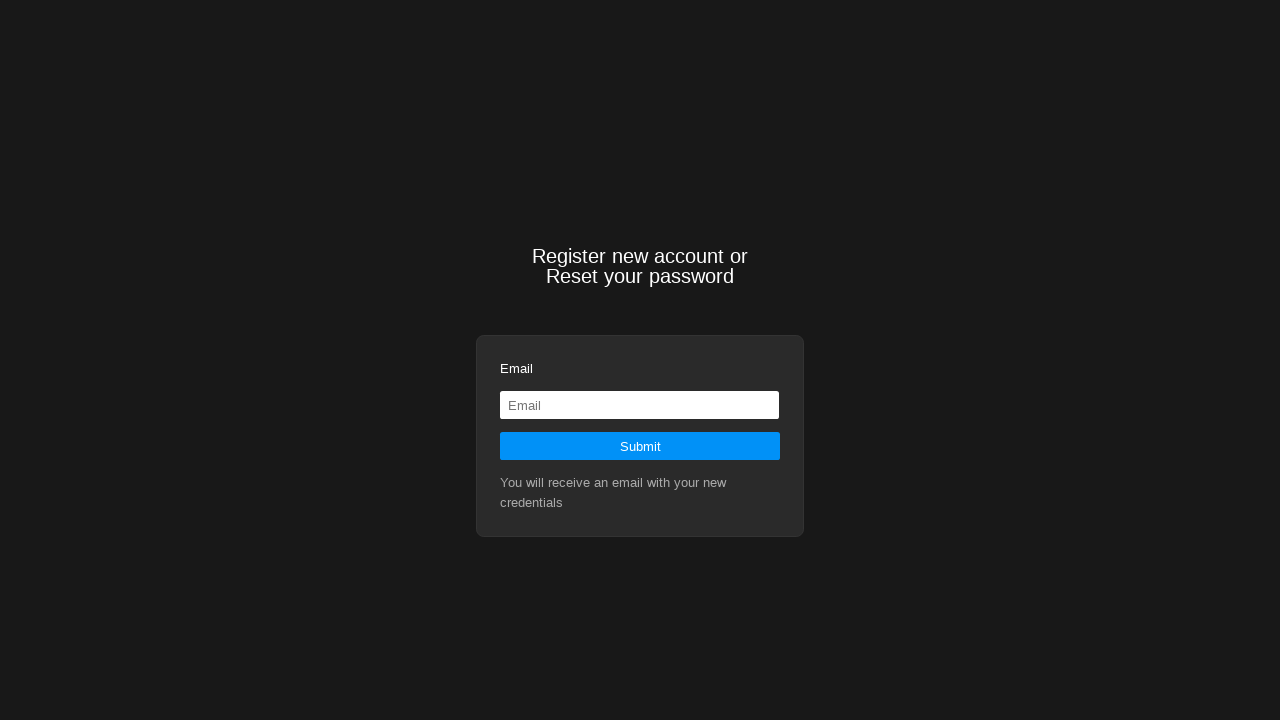